Tests form filling functionality by entering first name, last name, selecting gender radio button and experience level radio button on a practice form

Starting URL: https://awesomeqa.com/practice.html

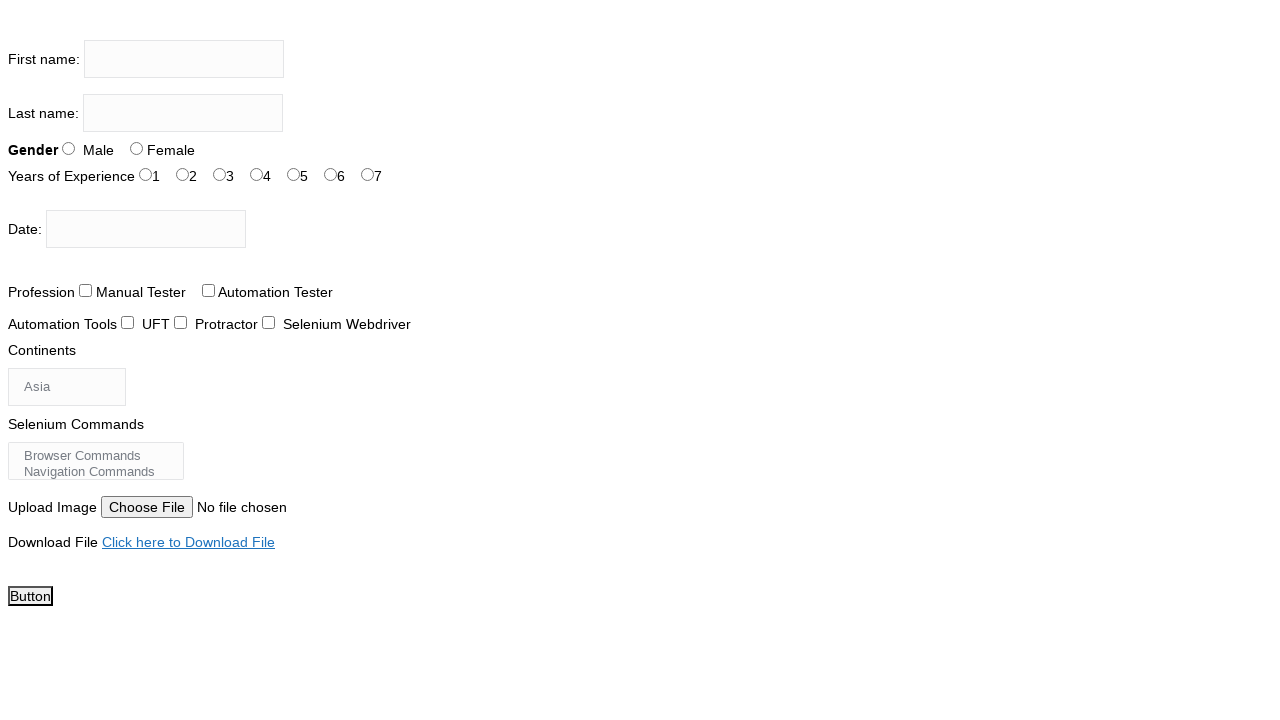

Filled first name field with 'Pia' on input[name='firstname']
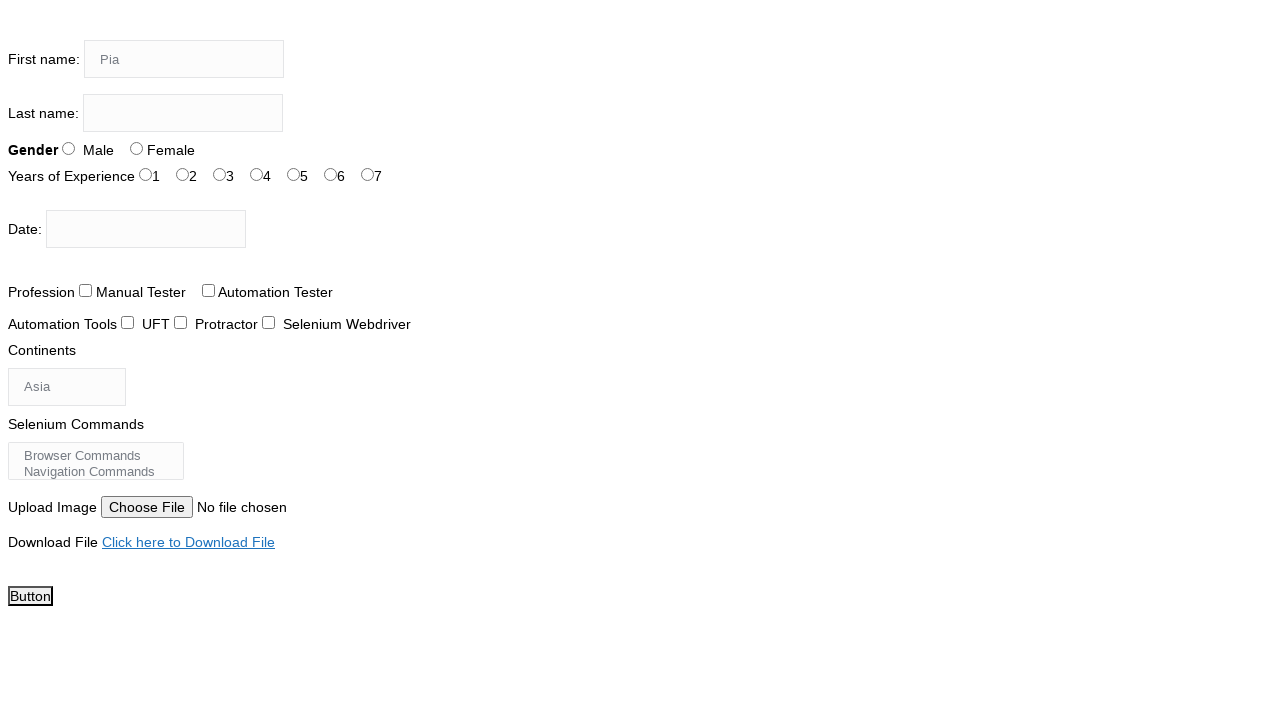

Filled last name field with 'Agarwal' on input[name='lastname']
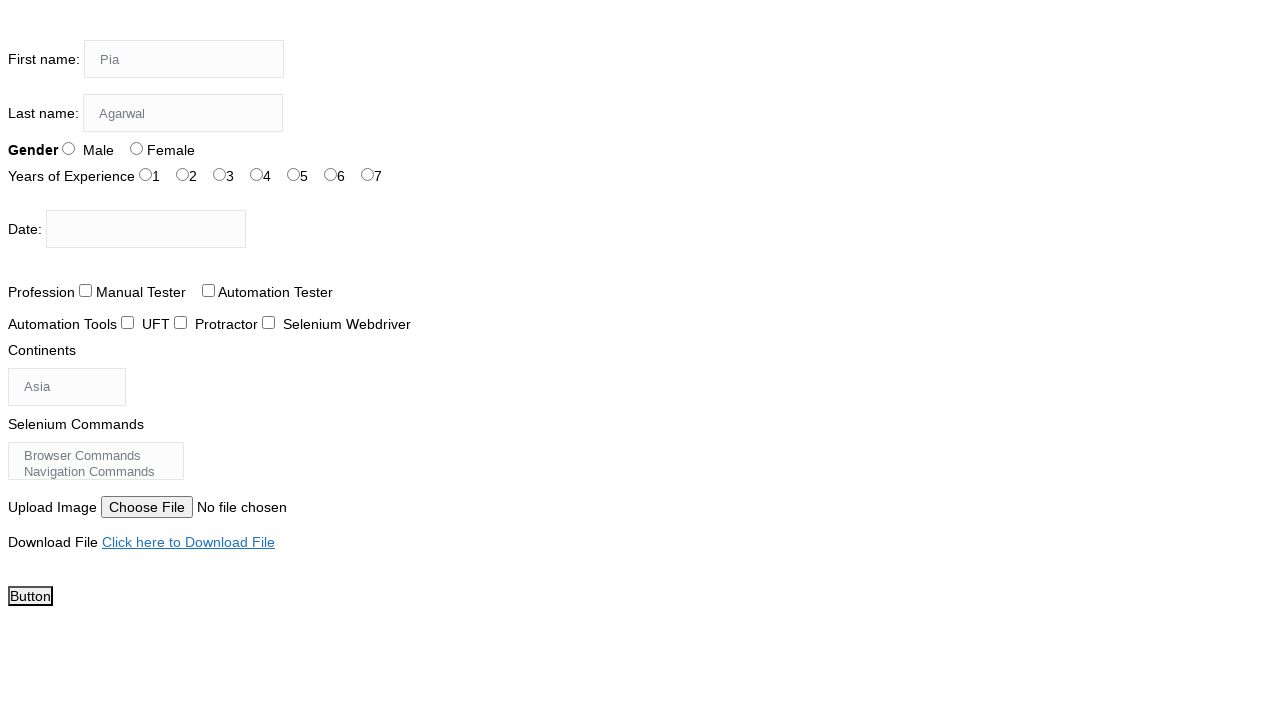

Selected Female gender radio button at (136, 148) on #sex-1
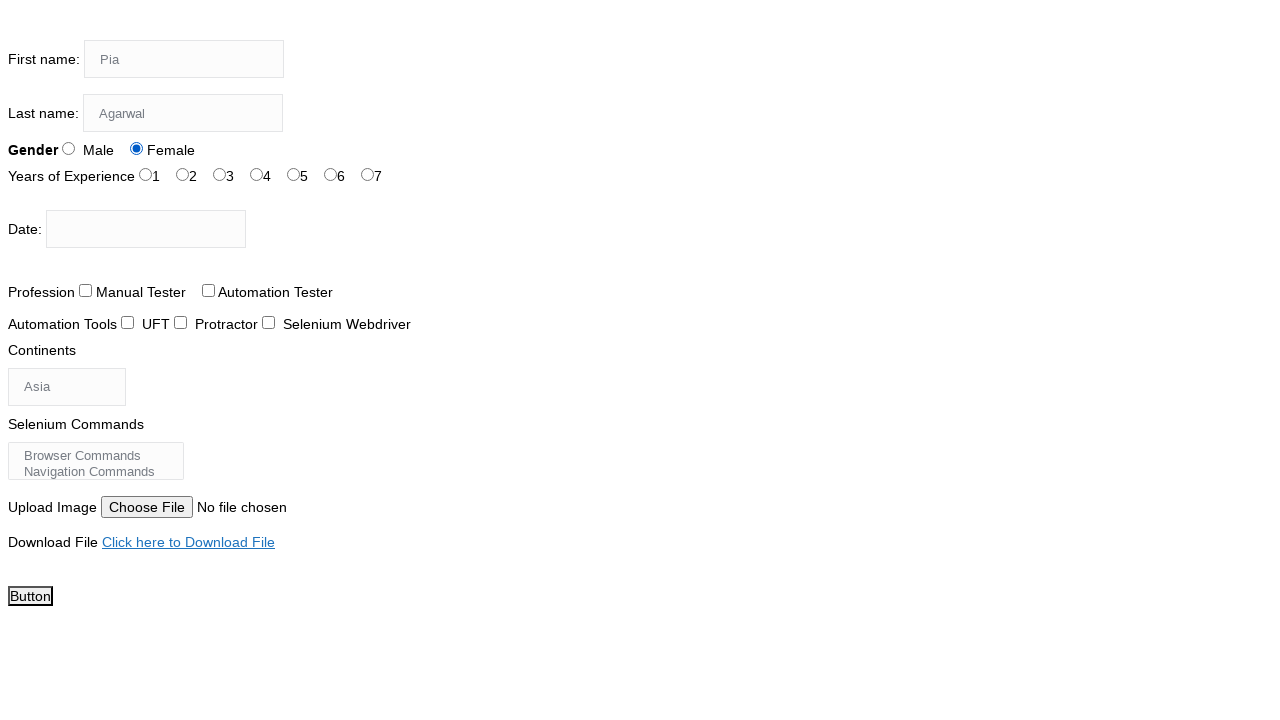

Selected 3 years experience level radio button at (256, 174) on #exp-3
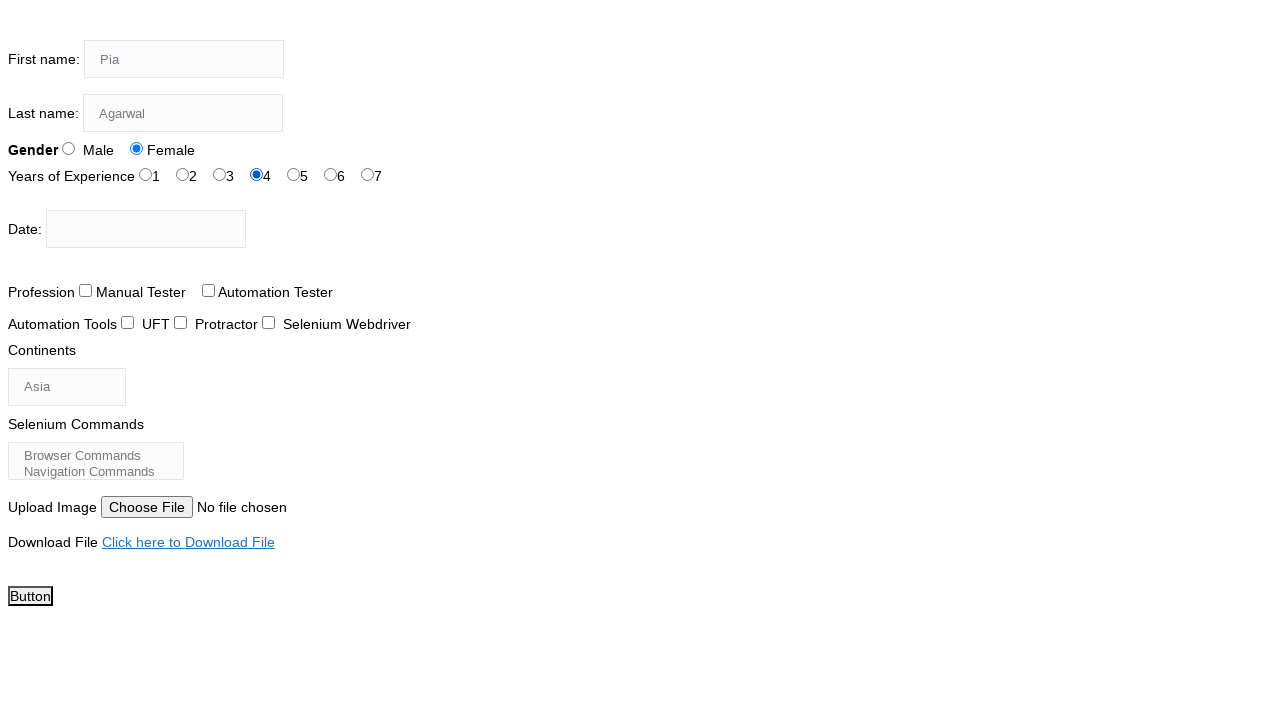

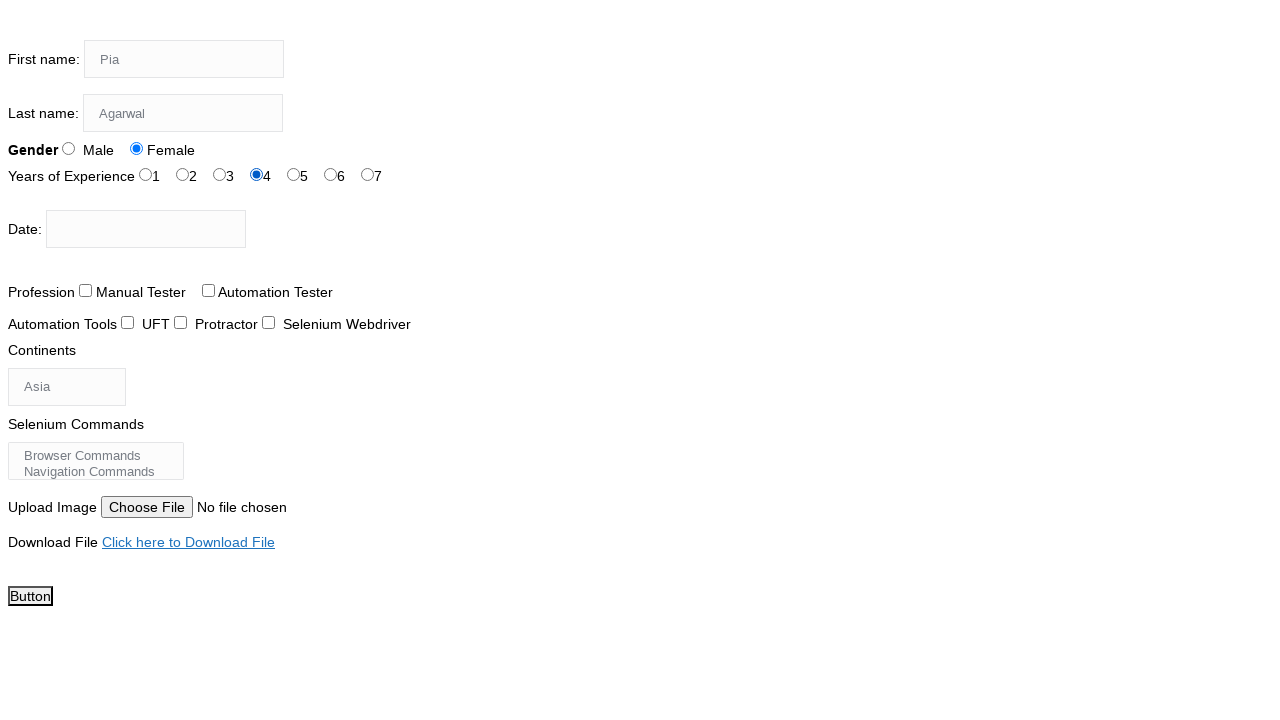